Navigates to the Peruvian Ministry of Health web health information system (HIS-MINSA) portal and waits for the page to load.

Starting URL: https://websalud.minsa.gob.pe/hisminsa/

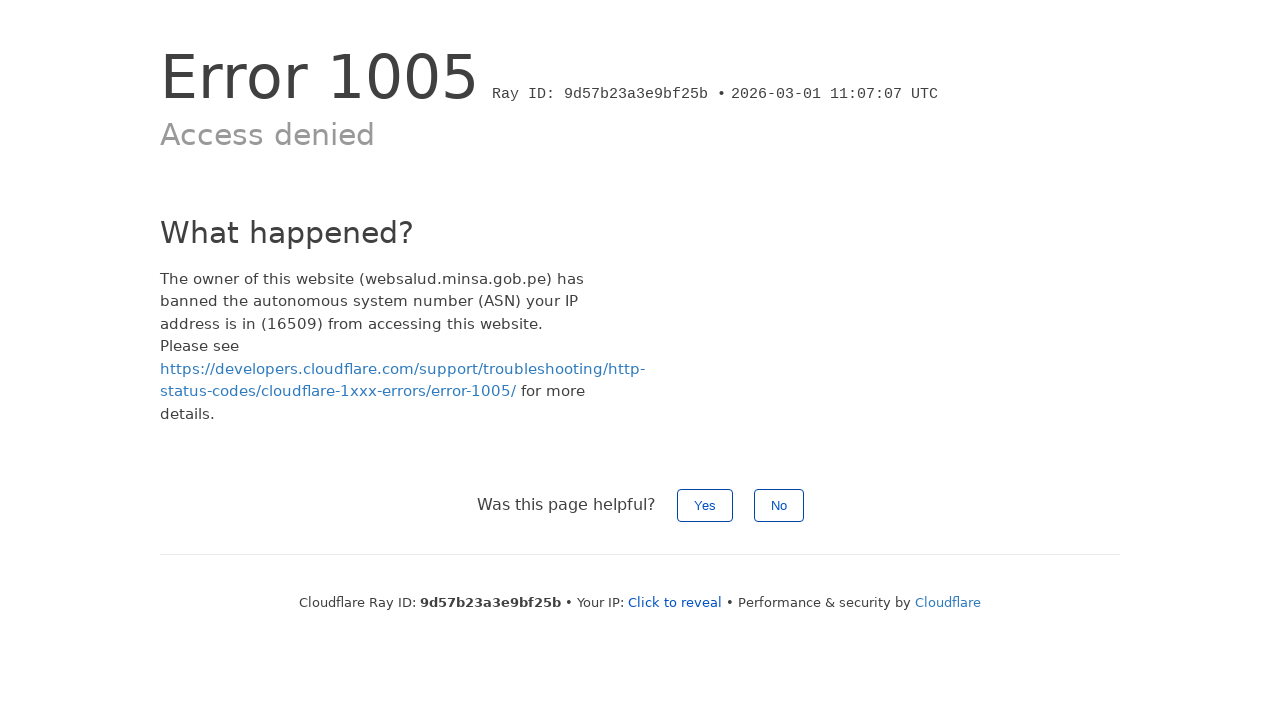

Navigated to Peruvian Ministry of Health HIS-MINSA portal
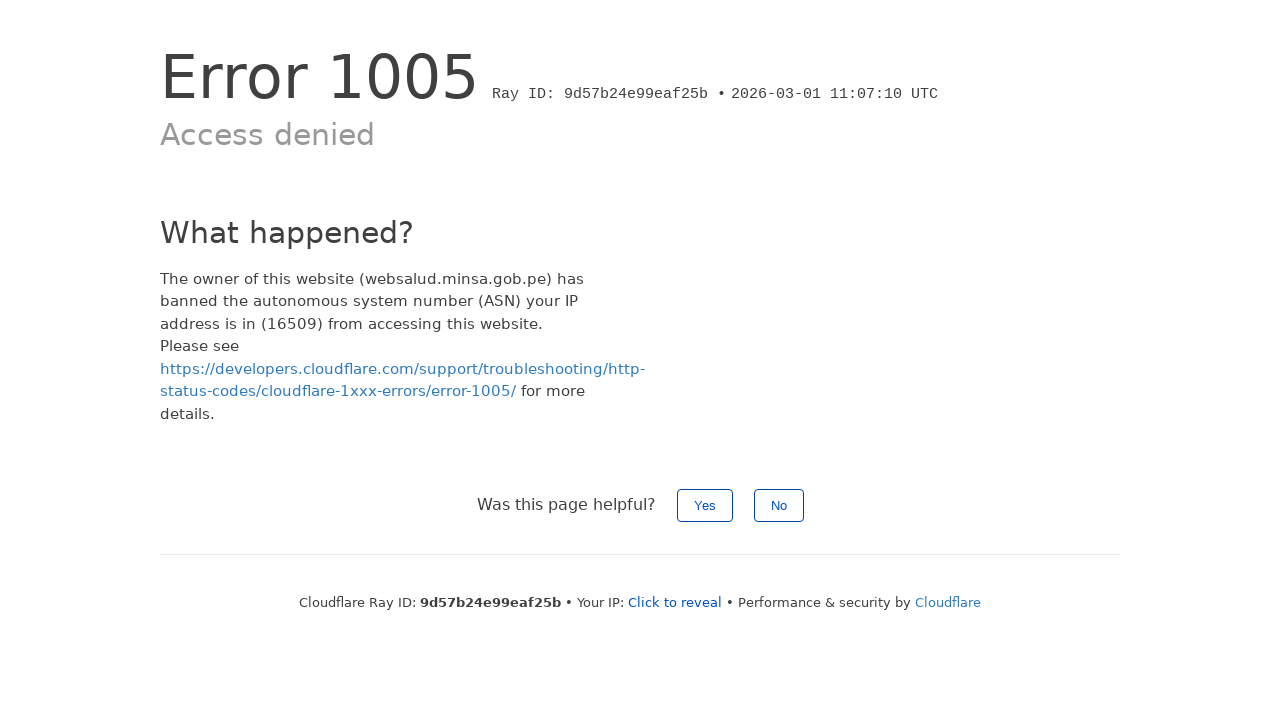

Page fully loaded - network idle state reached
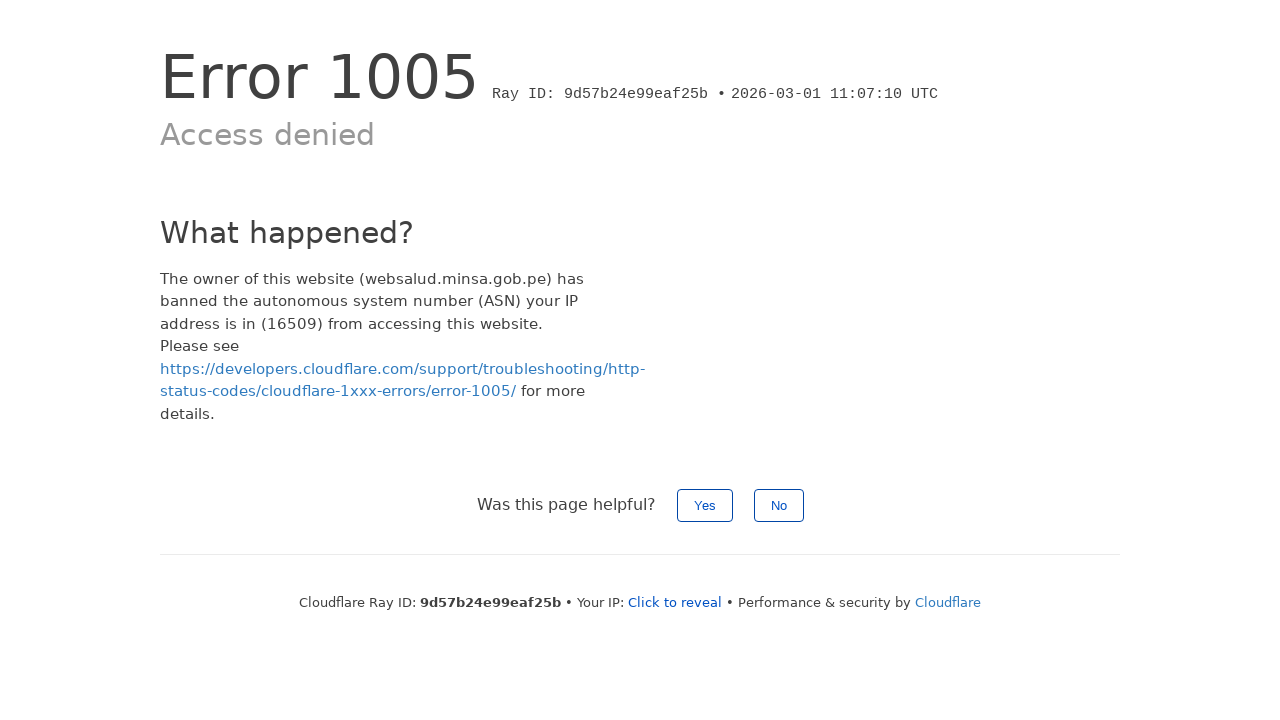

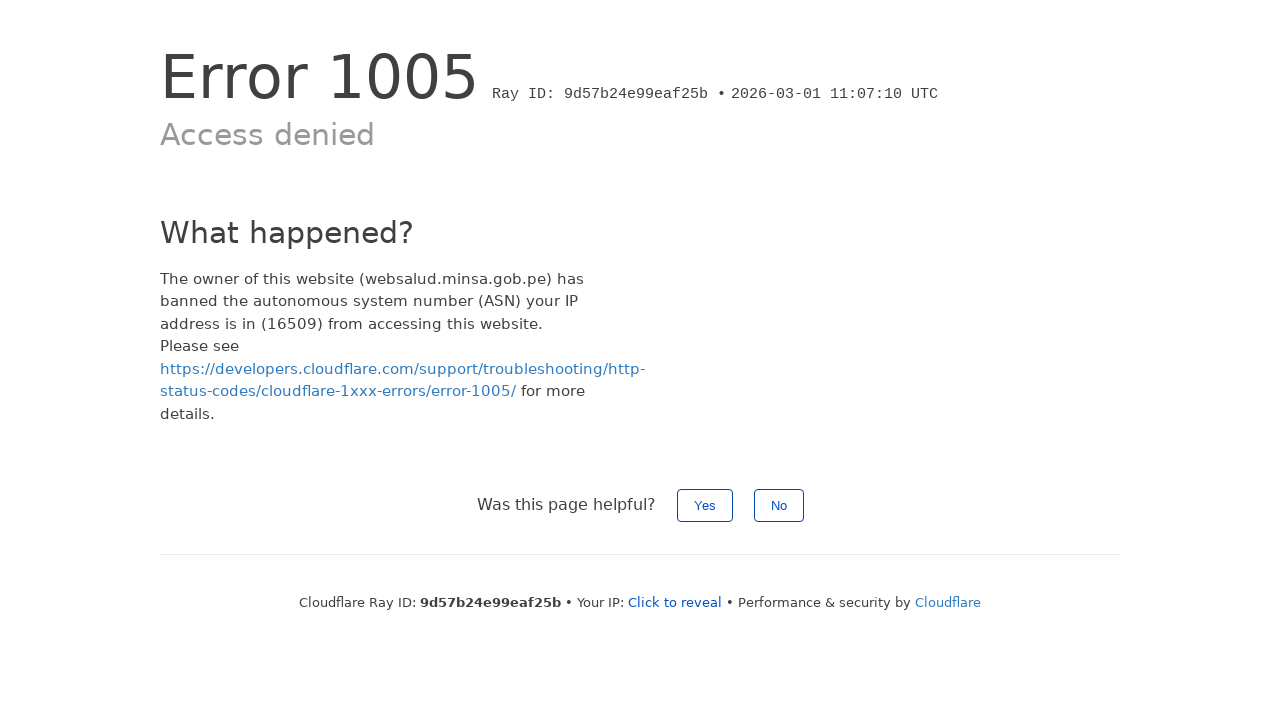